Tests mouse hover functionality by hovering over a menu item and scrolling to reveal options.

Starting URL: https://demoapps.qspiders.com/ui/mouseHover/tab?sublist=3

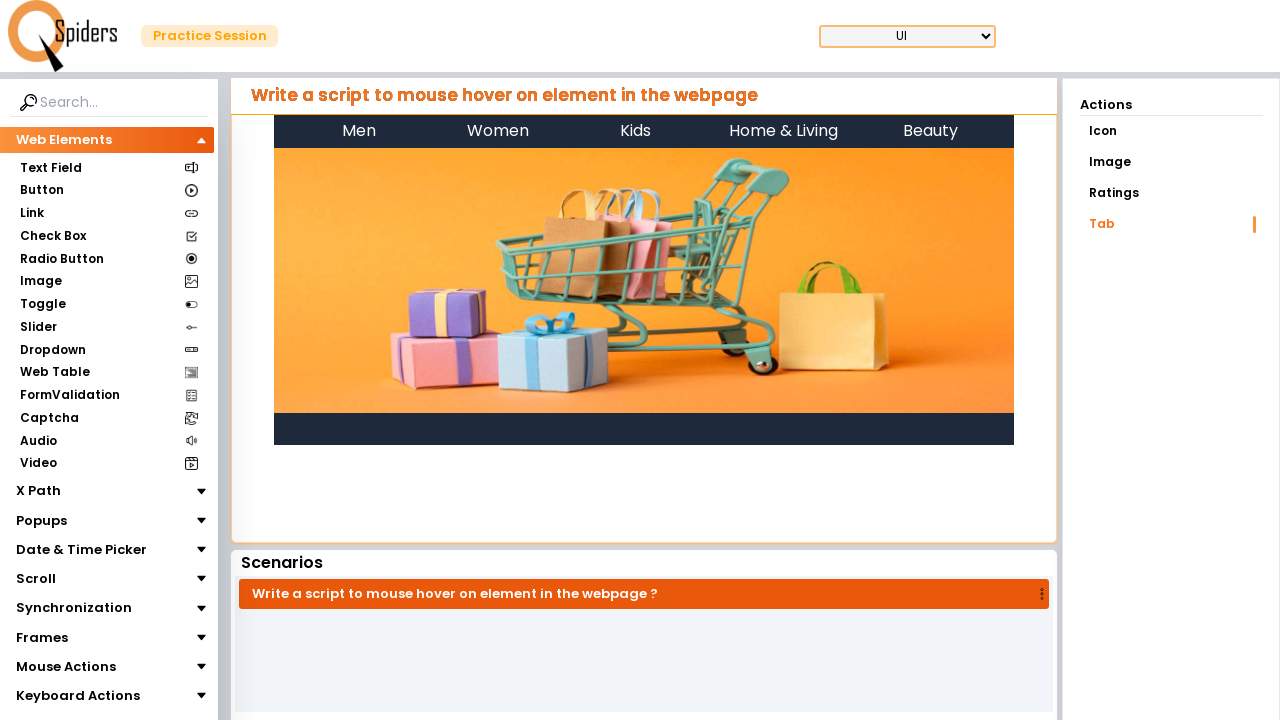

Hovered over HomeAndLiving menu item to reveal submenu options at (784, 131) on xpath=//div[@class="bg-slate-800 h-10"]//li[@class="HomeAndLiving relative"]
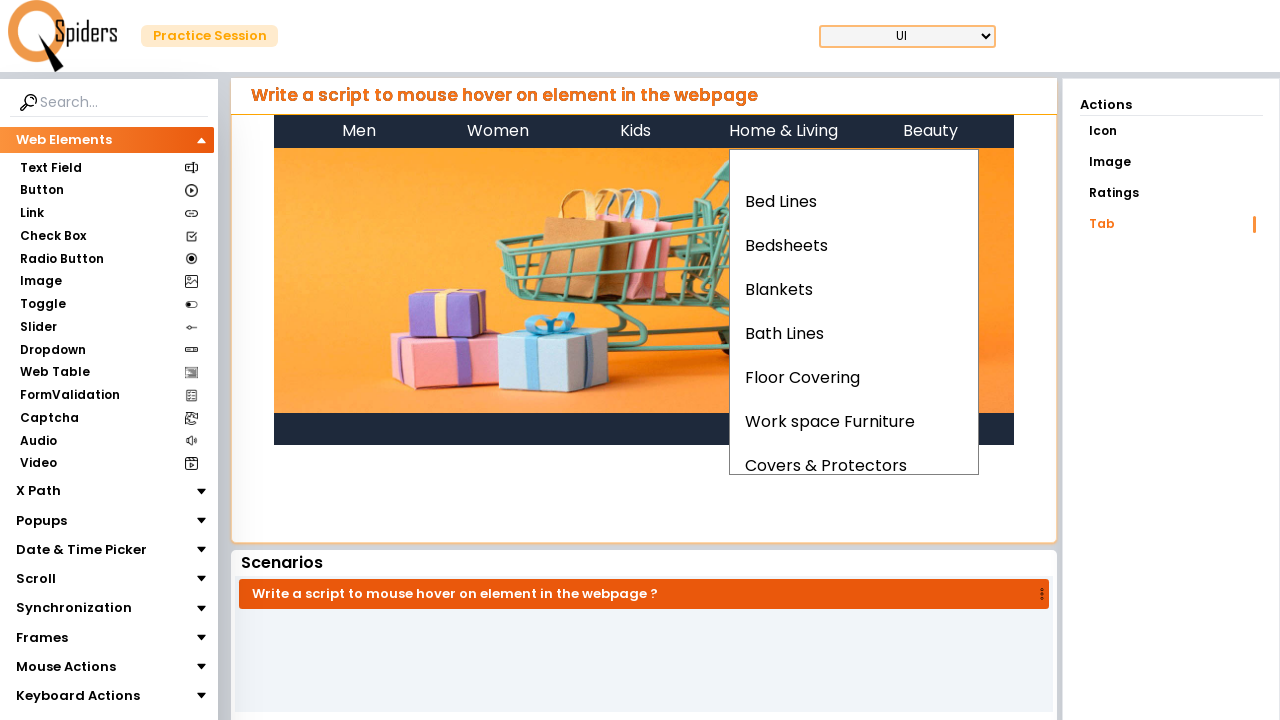

Scrolled submenu to reveal the 10th menu item
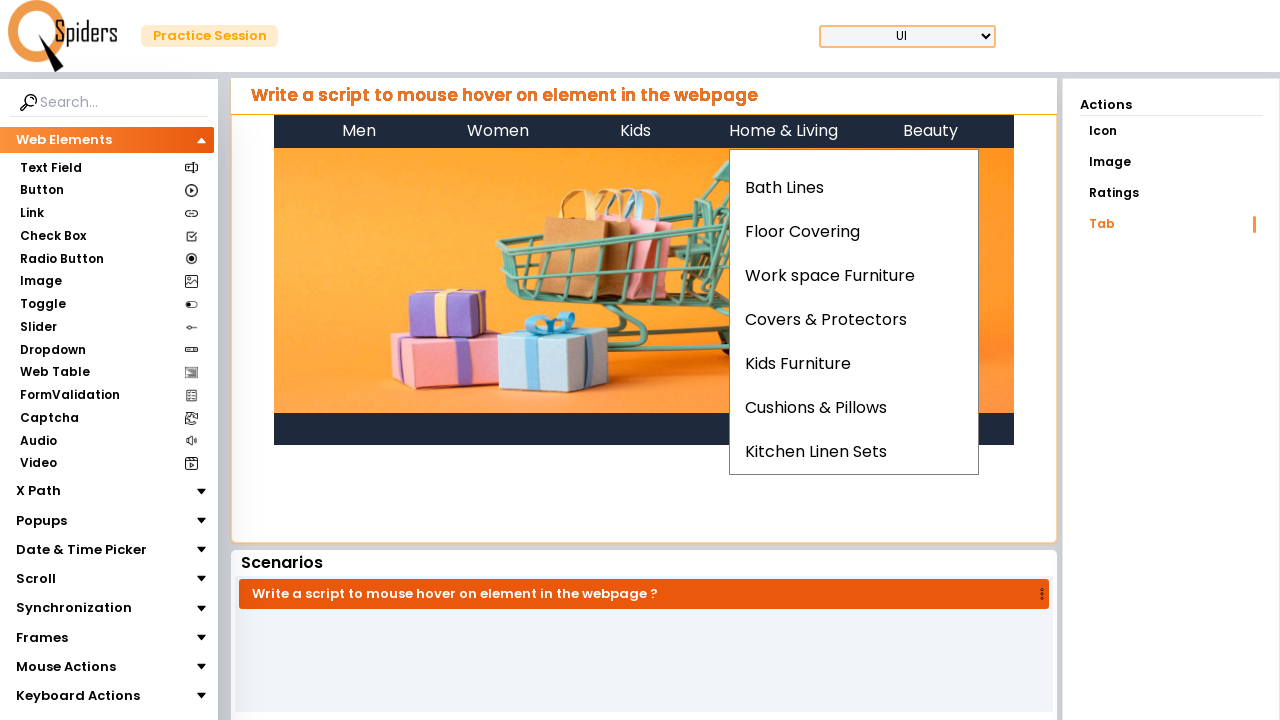

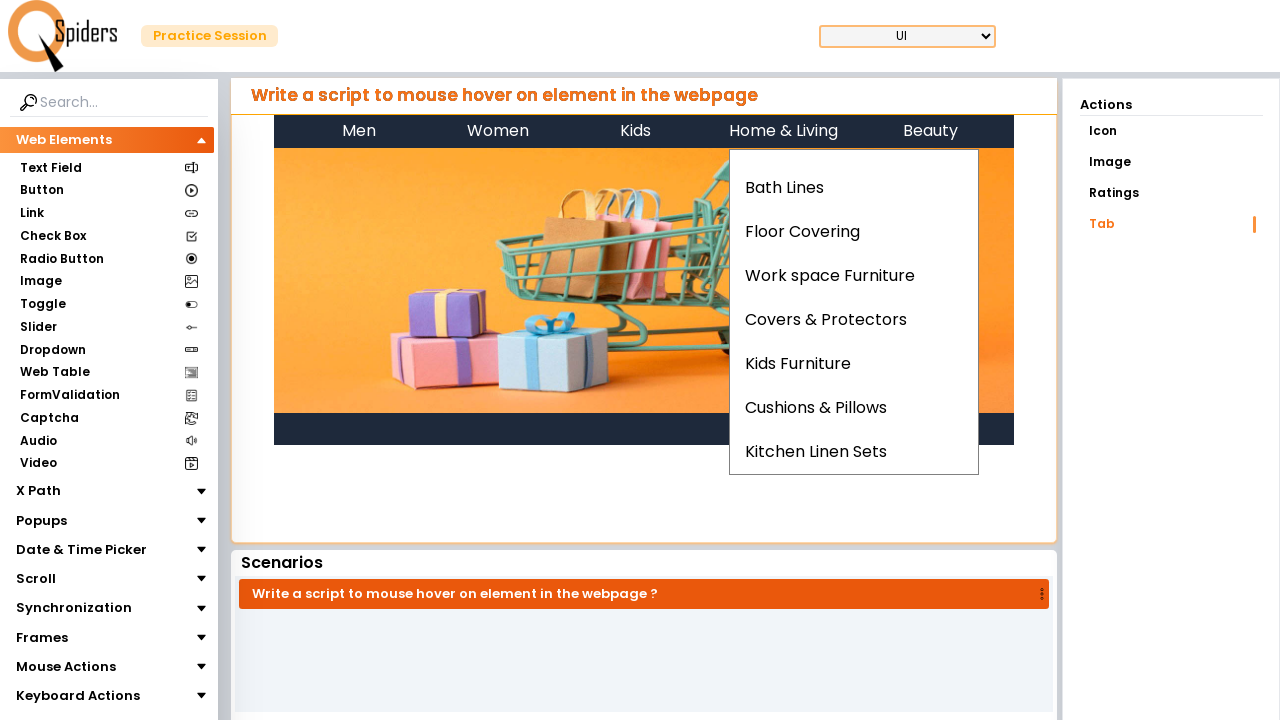